Tests contact form submission by populating mandatory fields and clicking submit, then verifying successful submission message is displayed

Starting URL: http://jupiter.cloud.planittesting.com

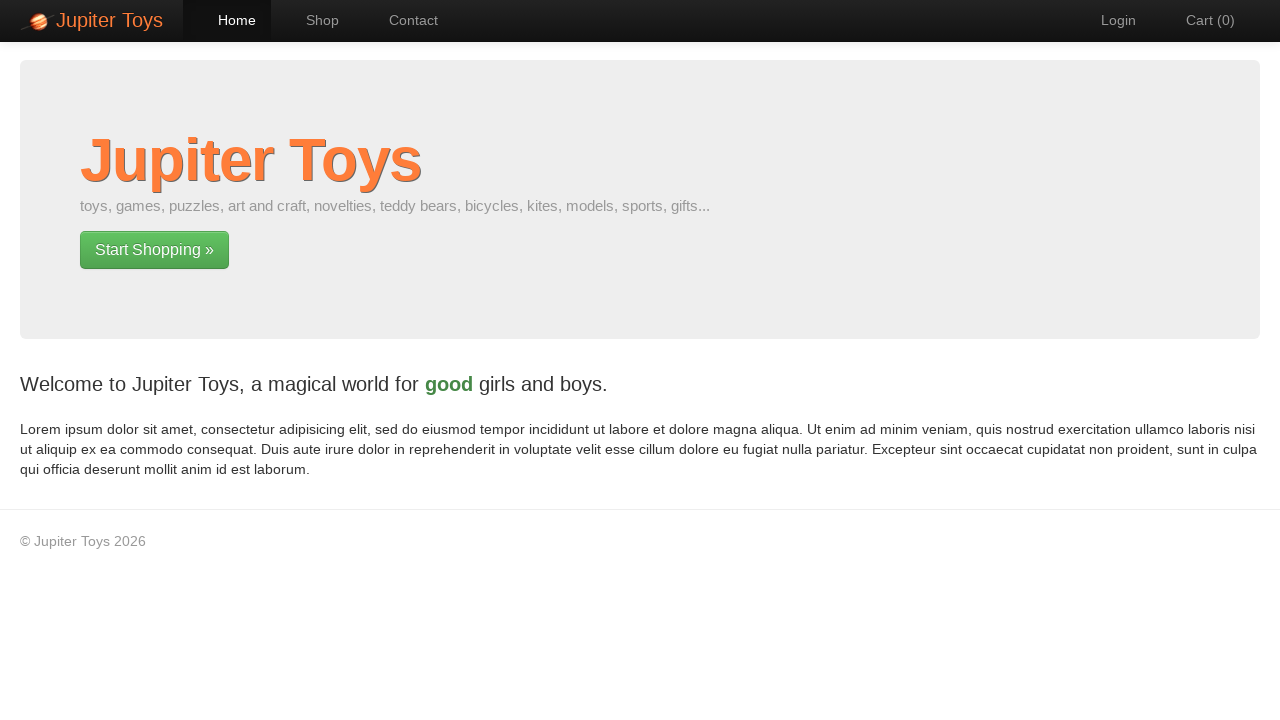

Clicked link to navigate to Contact page at (404, 20) on a[href='#/contact']
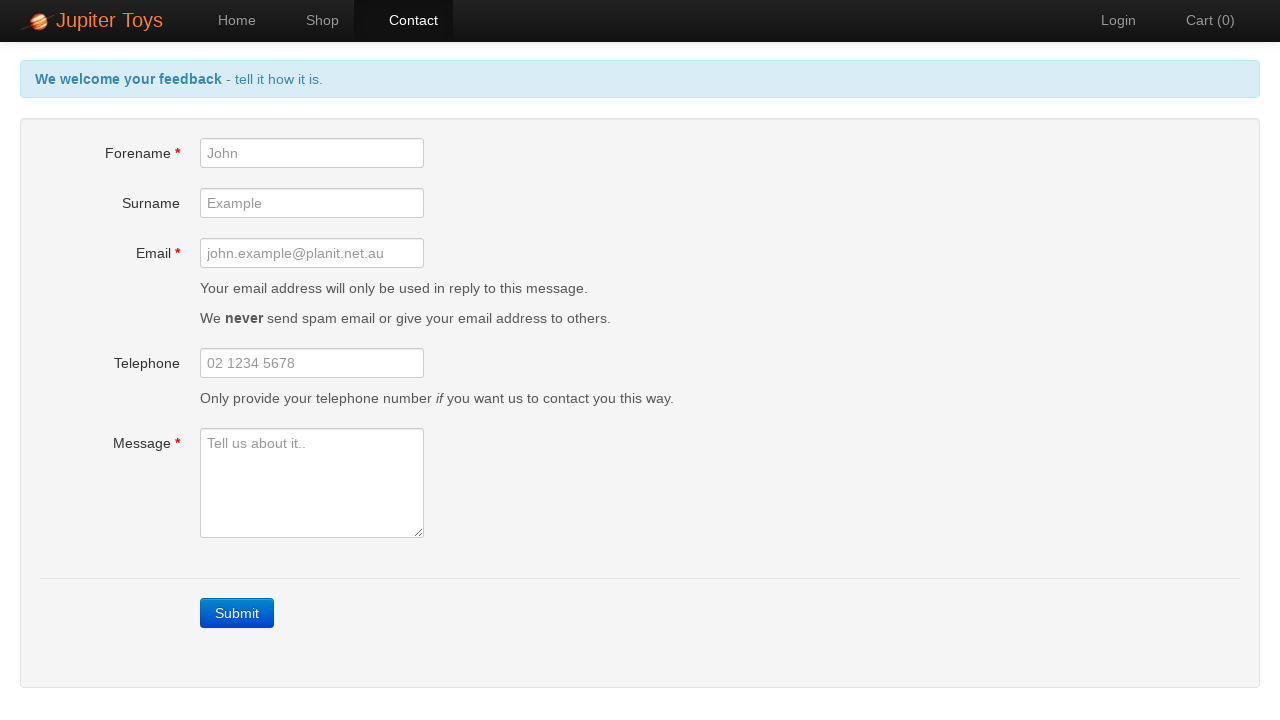

Filled forename field with 'Michael' on #forename
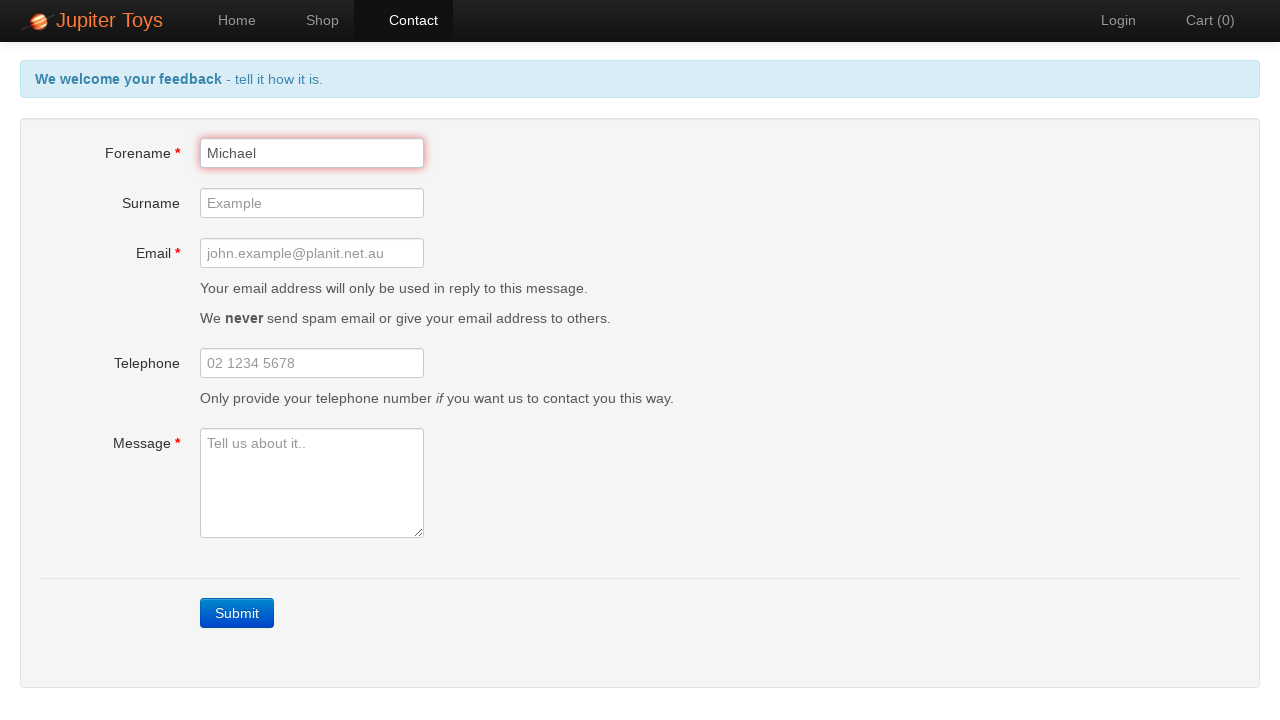

Filled email field with 'michael.brown@example.com' on #email
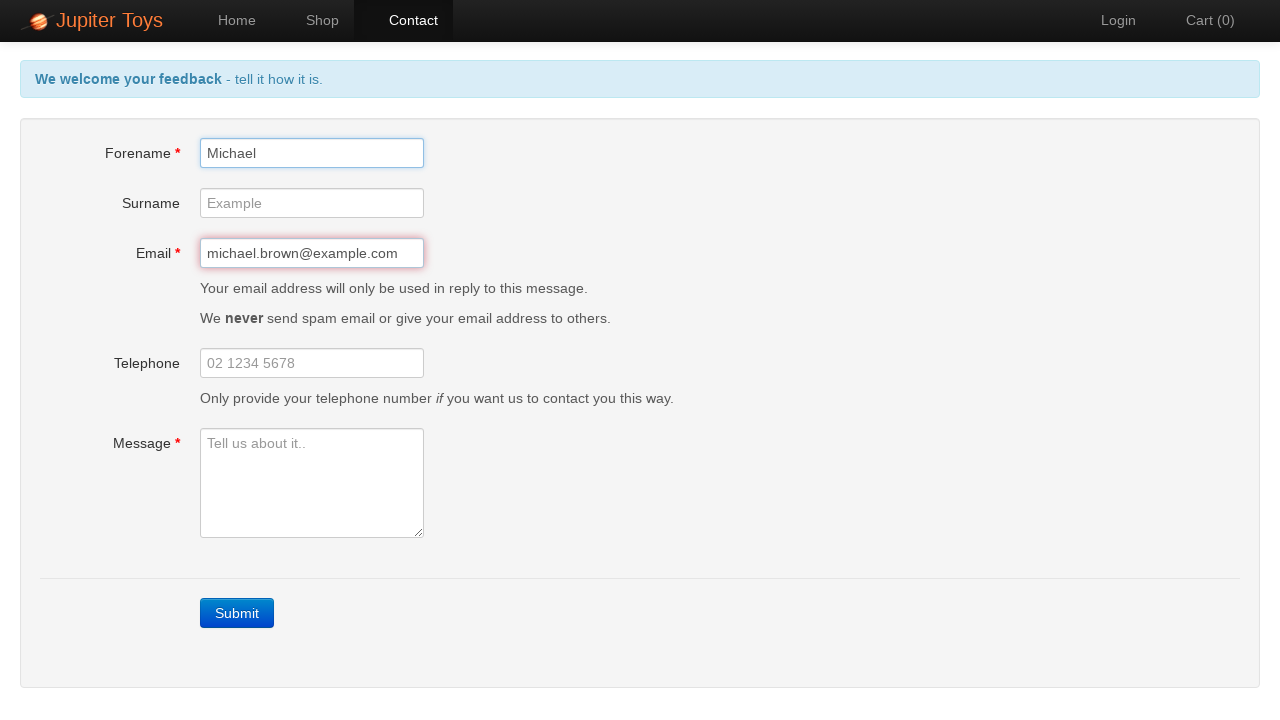

Filled message field with inquiry text on #message
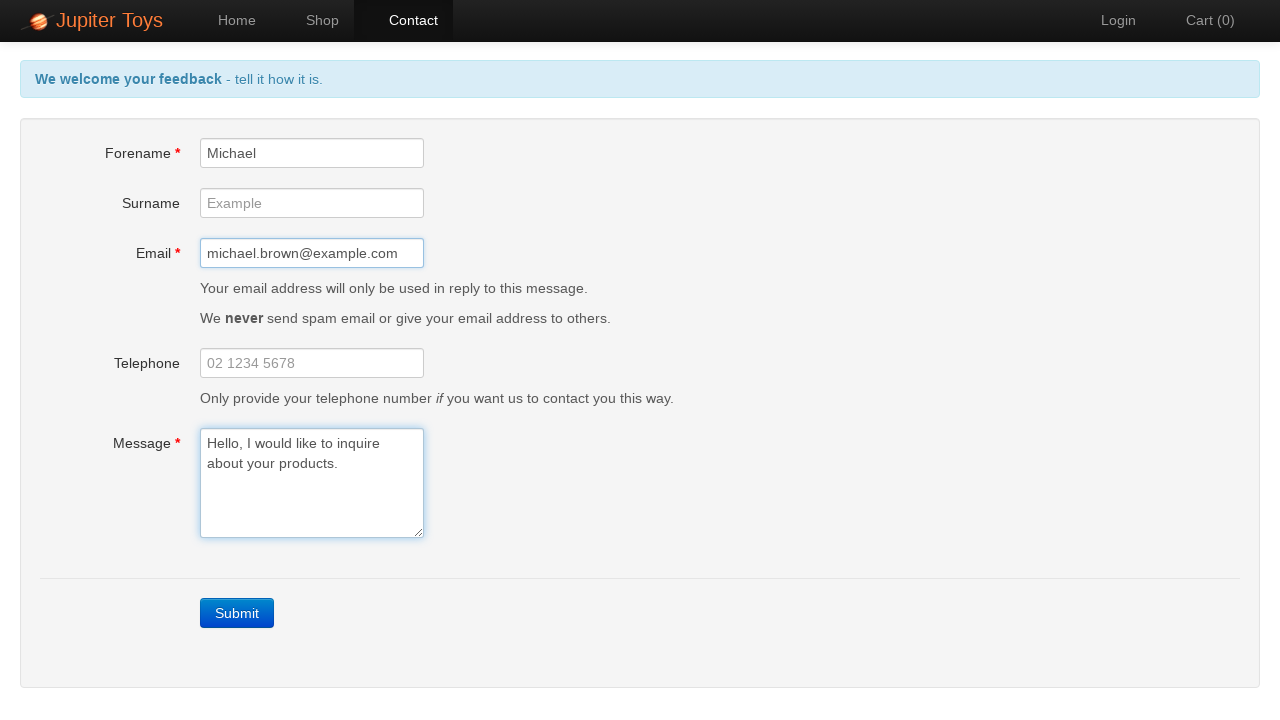

Clicked Submit button to submit contact form at (237, 613) on a.btn-contact
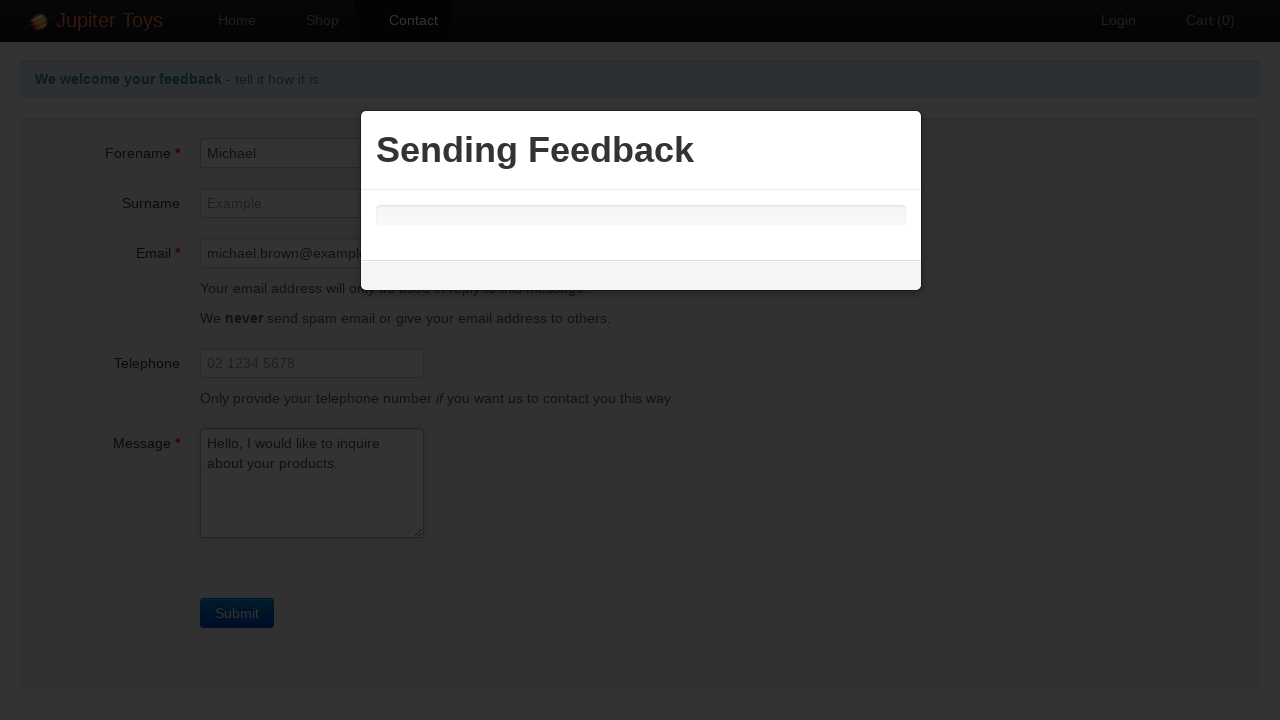

Successful submission message displayed
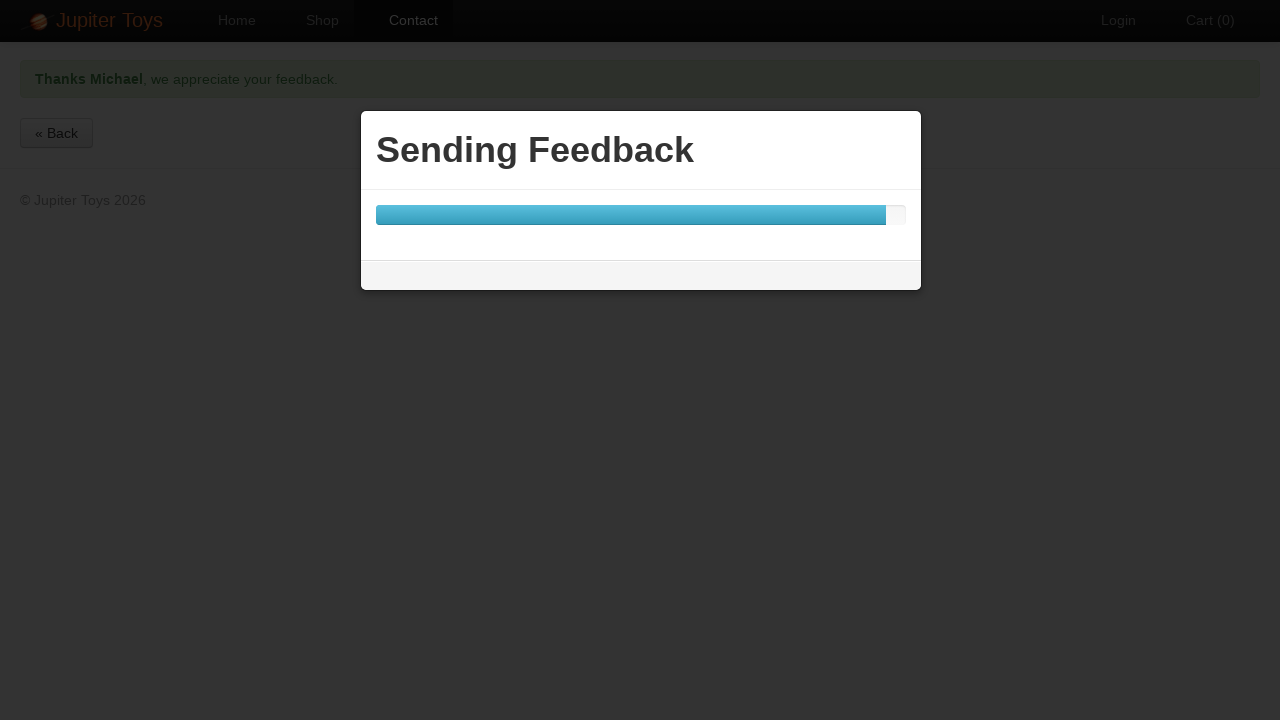

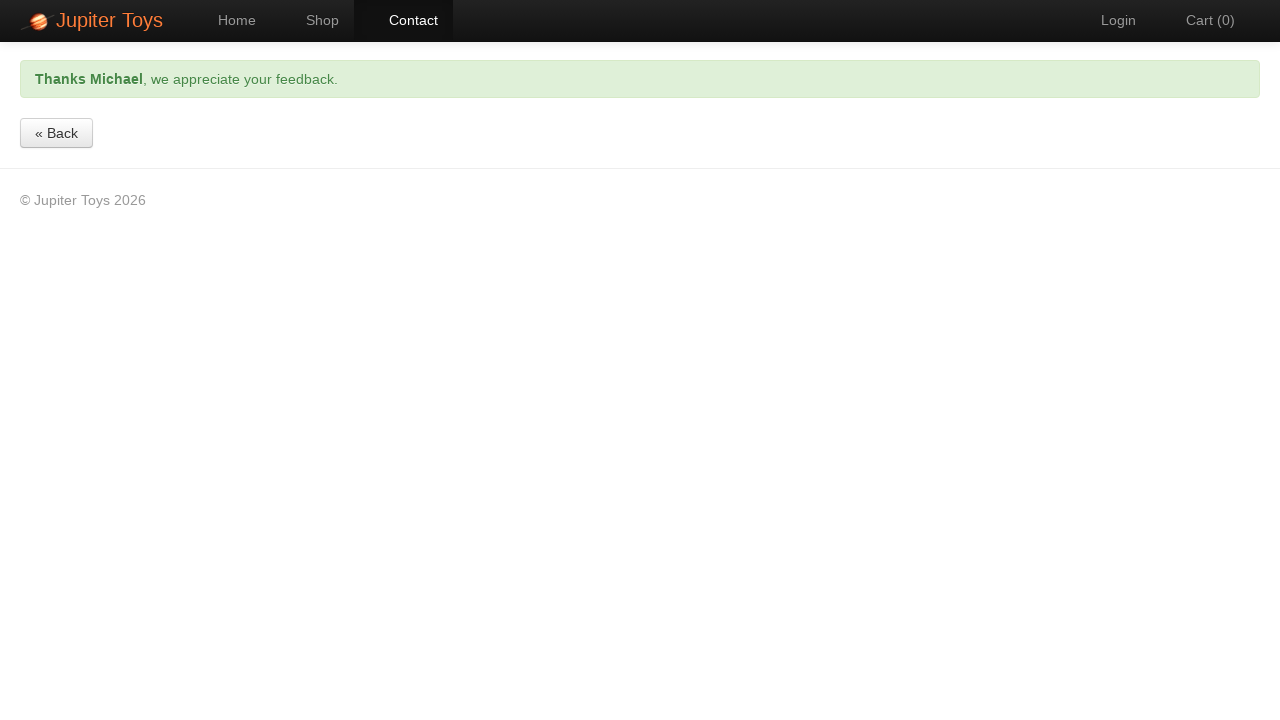